Tests selecting and then deselecting multiple options from a multi-select dropdown

Starting URL: https://letcode.in/dropdowns

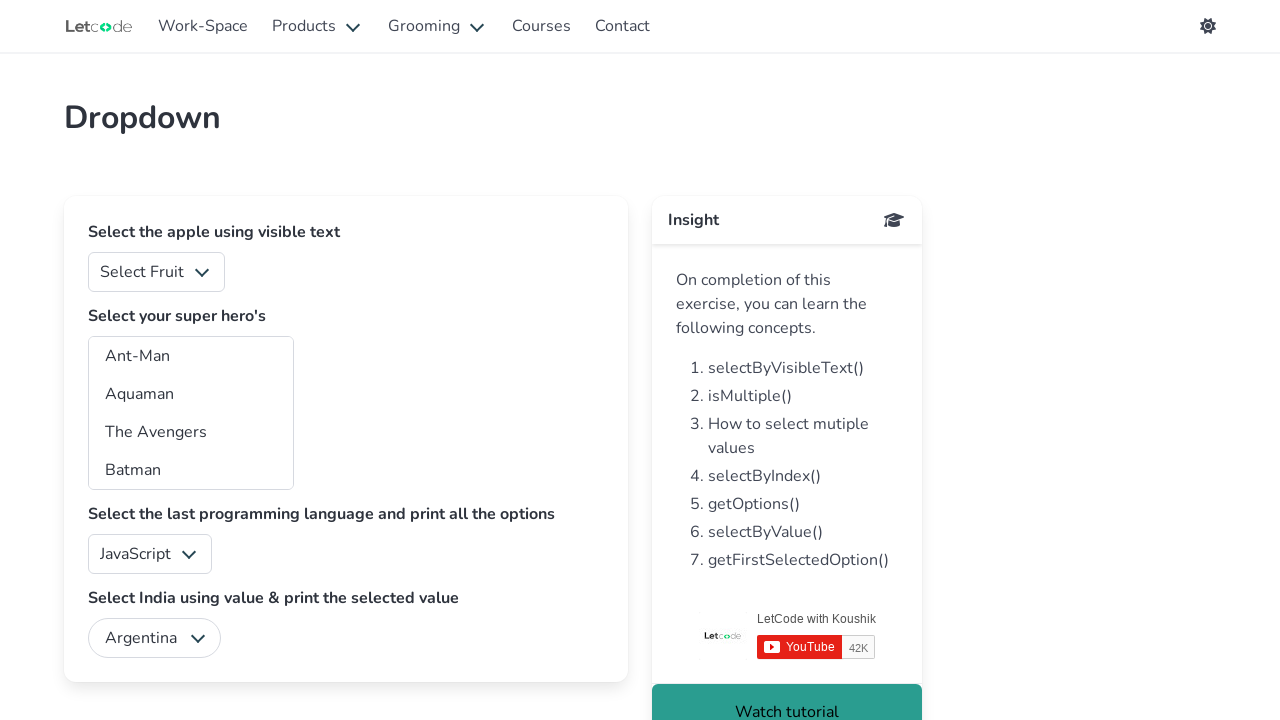

Multi-select dropdown #superheros is available
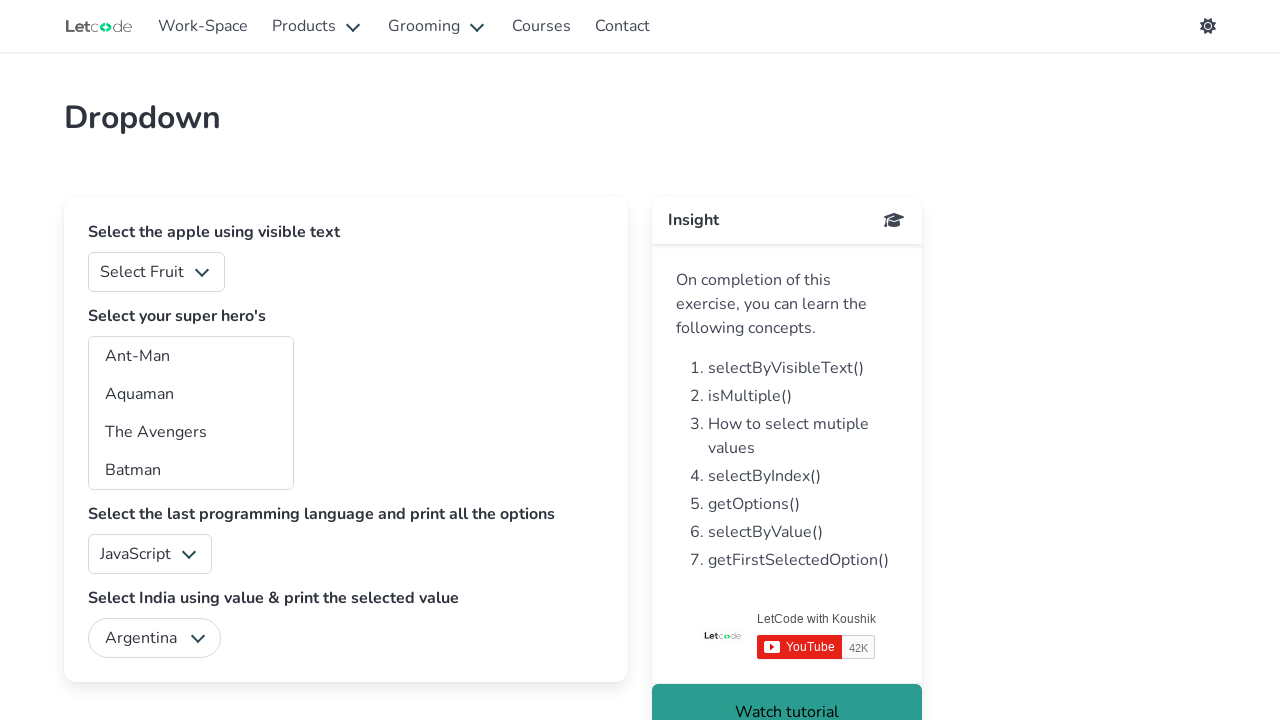

Selected option 'aq' from superheros dropdown on #superheros
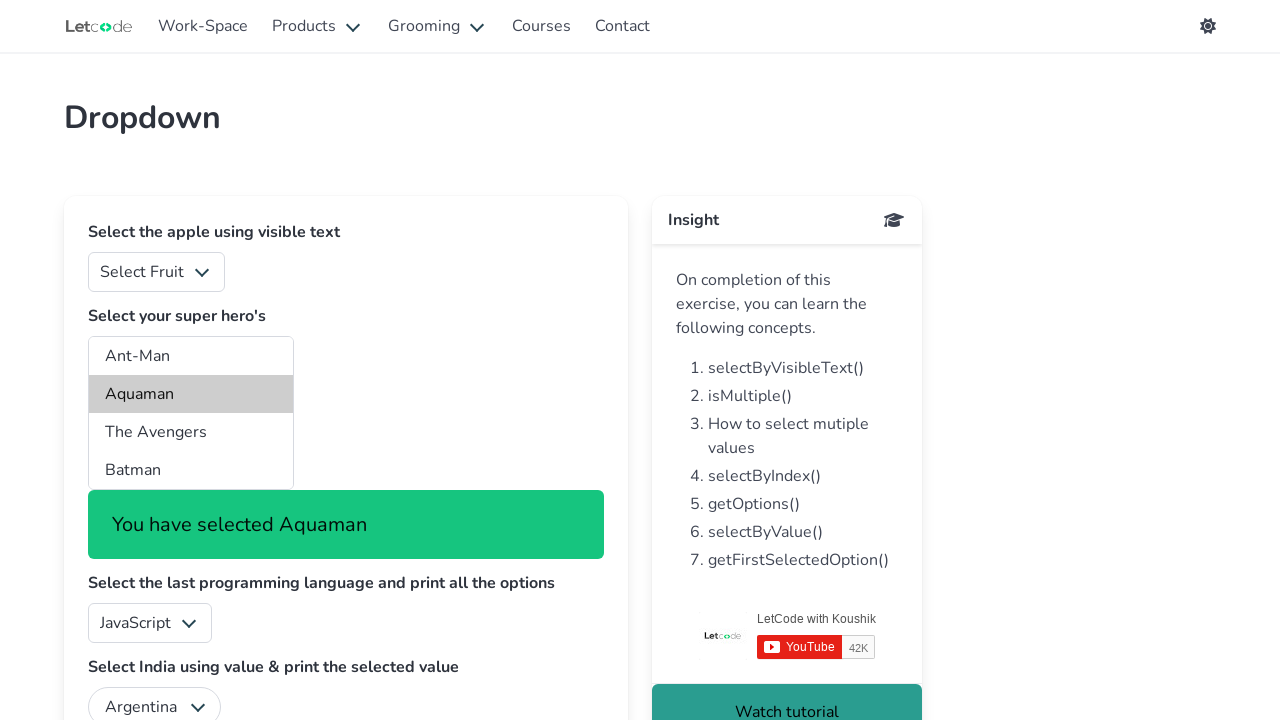

Deselected all options from superheros dropdown on #superheros
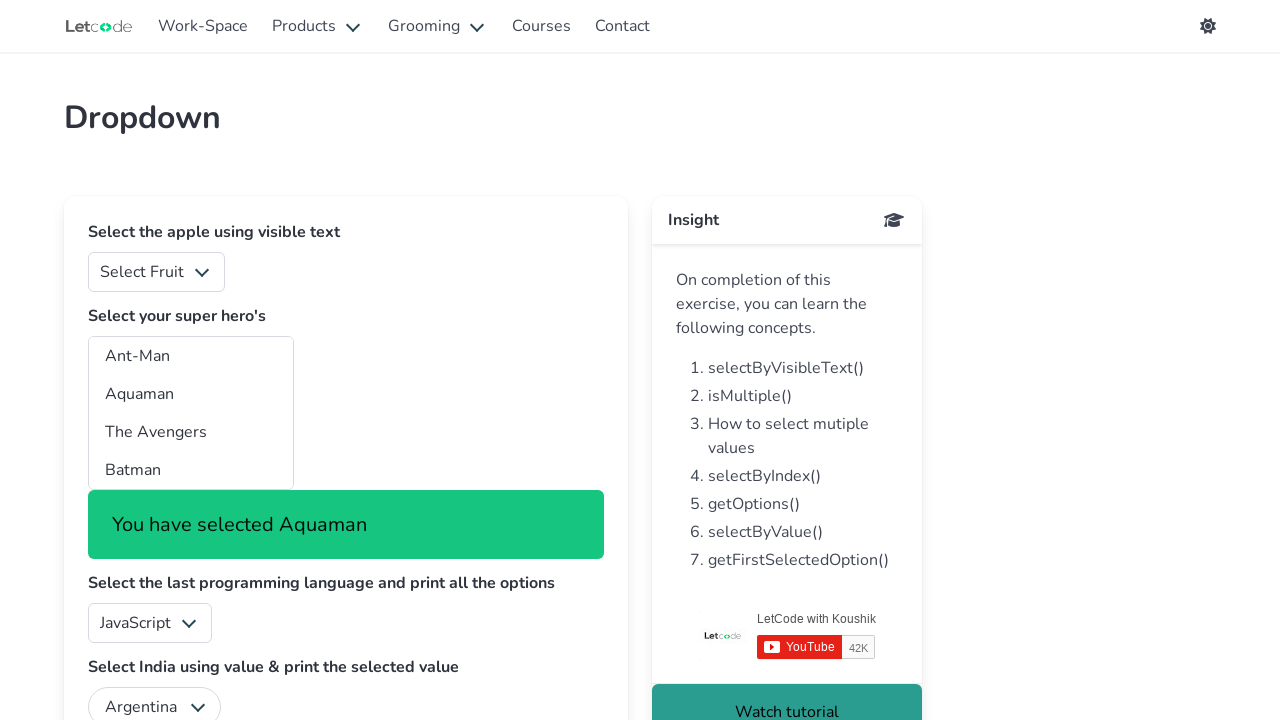

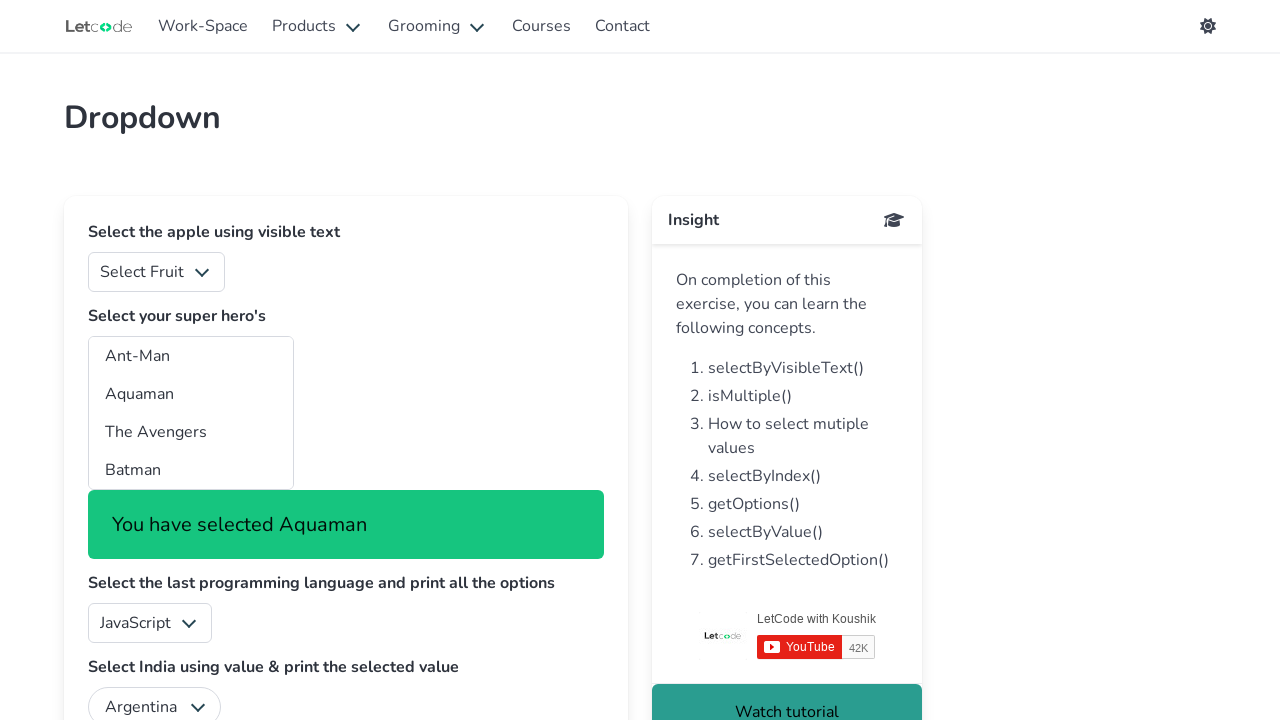